Tests that clicking the first column header properly sorts the table data in alphabetical order

Starting URL: https://rahulshettyacademy.com/seleniumPractise/#/offers

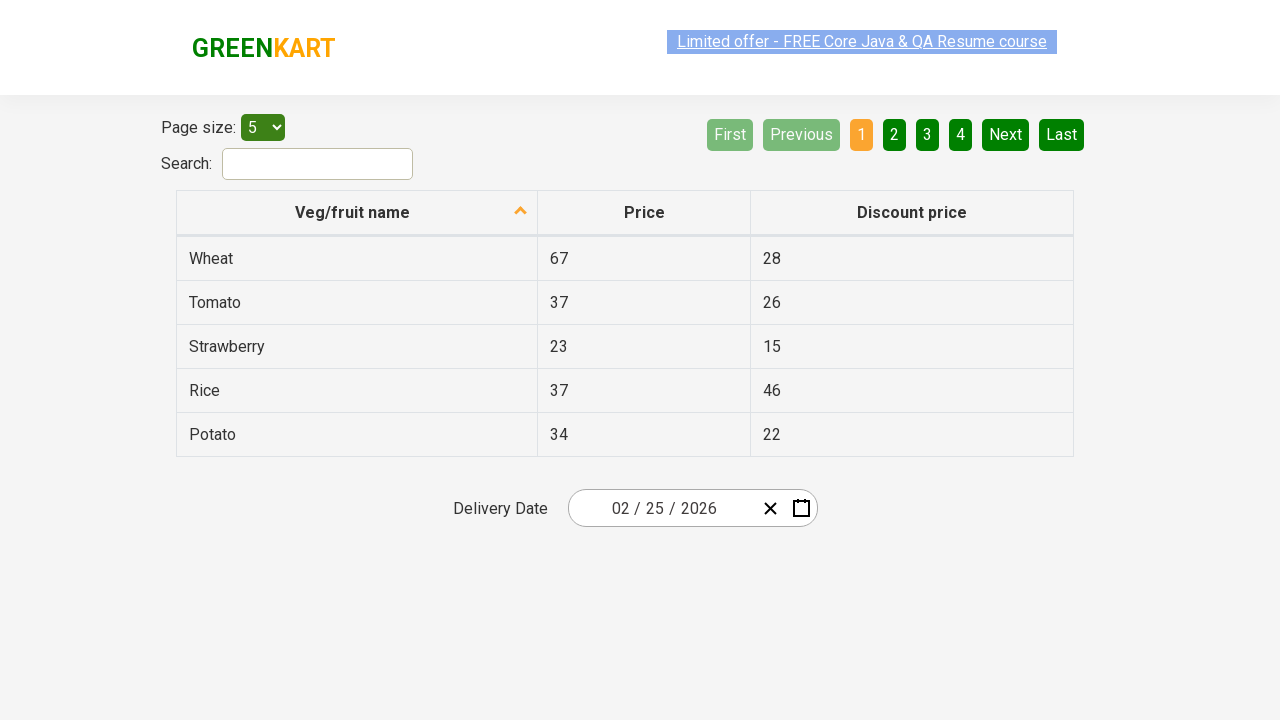

Navigated to the offers page
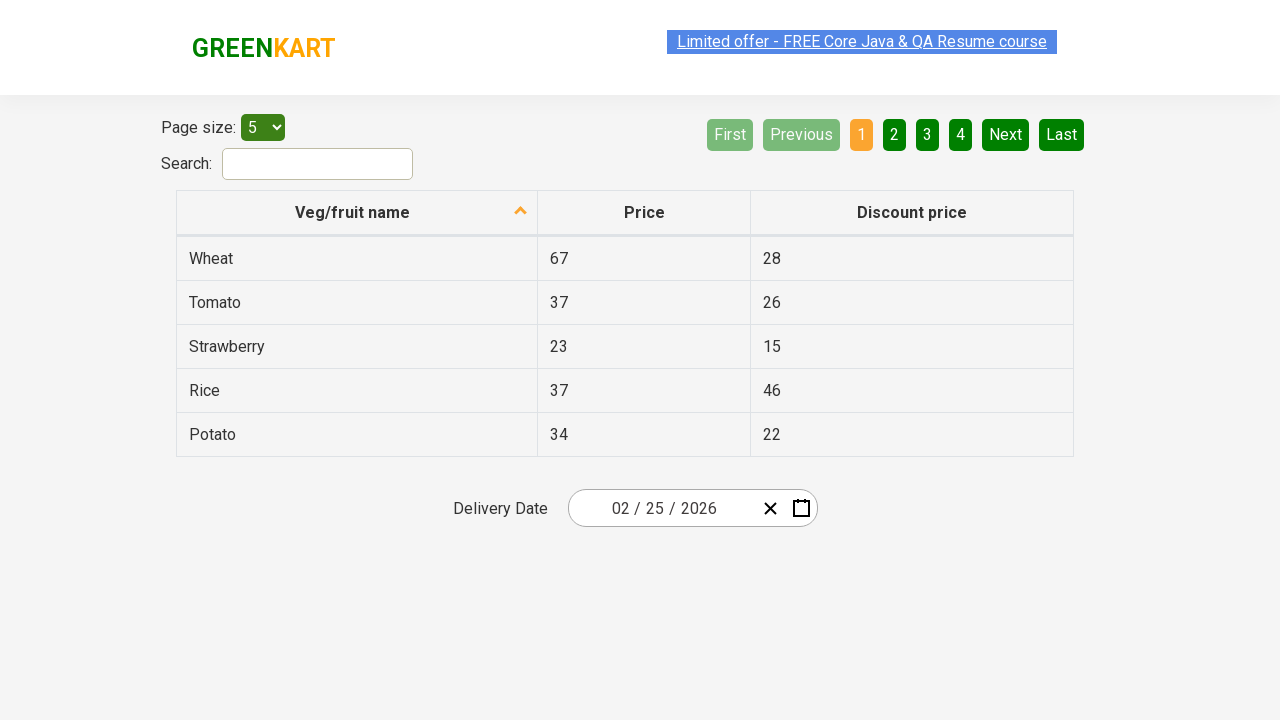

Clicked the first column header to sort the table at (357, 213) on xpath=//th[@role='columnheader'][1]
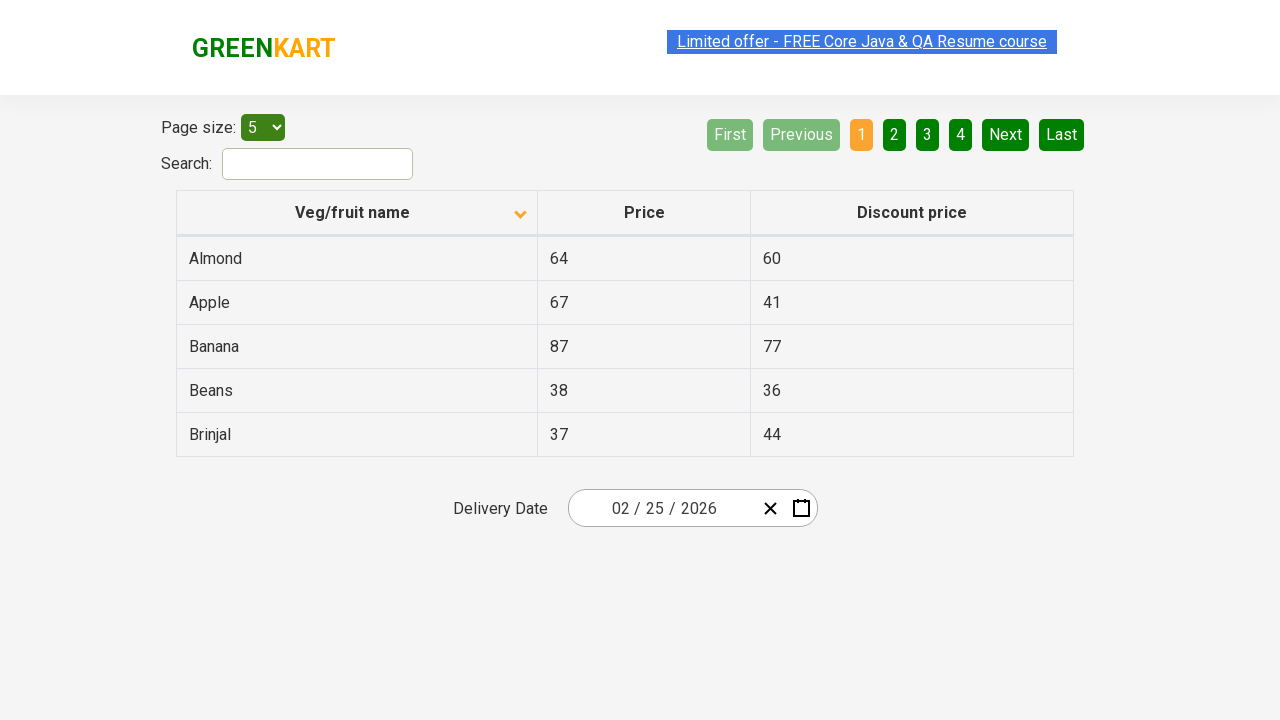

Retrieved all elements from the first column
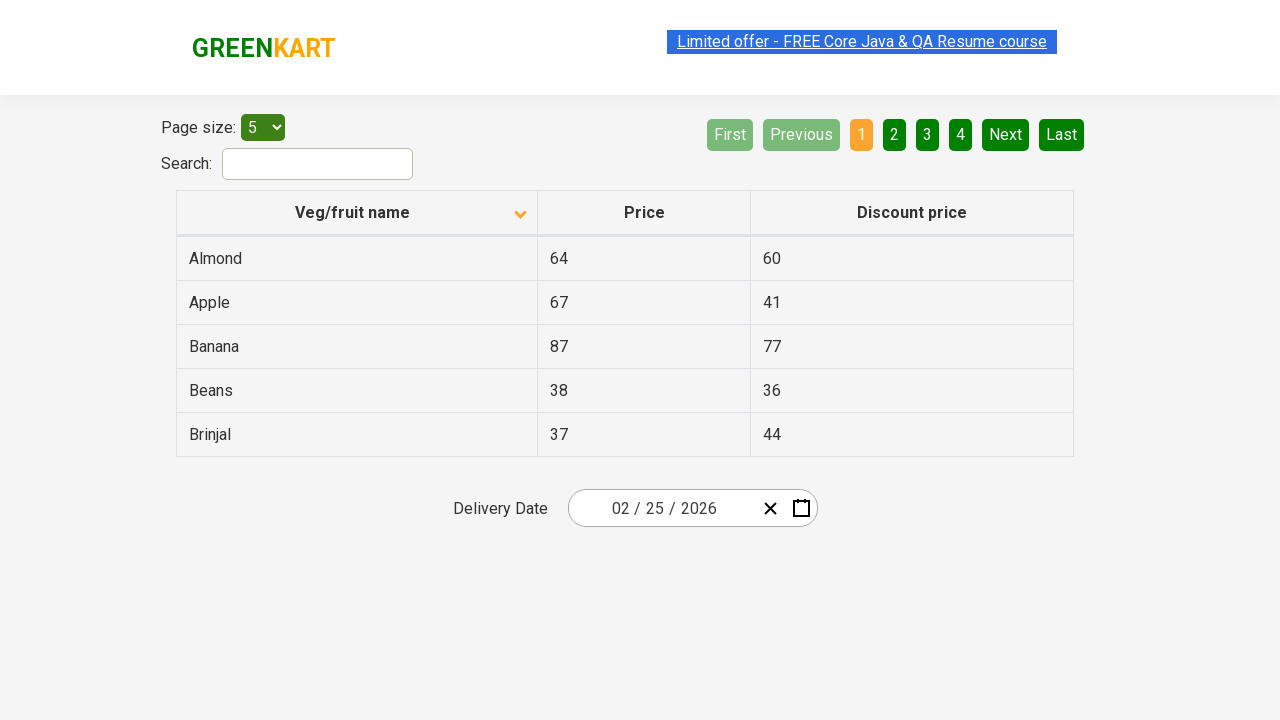

Extracted text content from 5 column elements
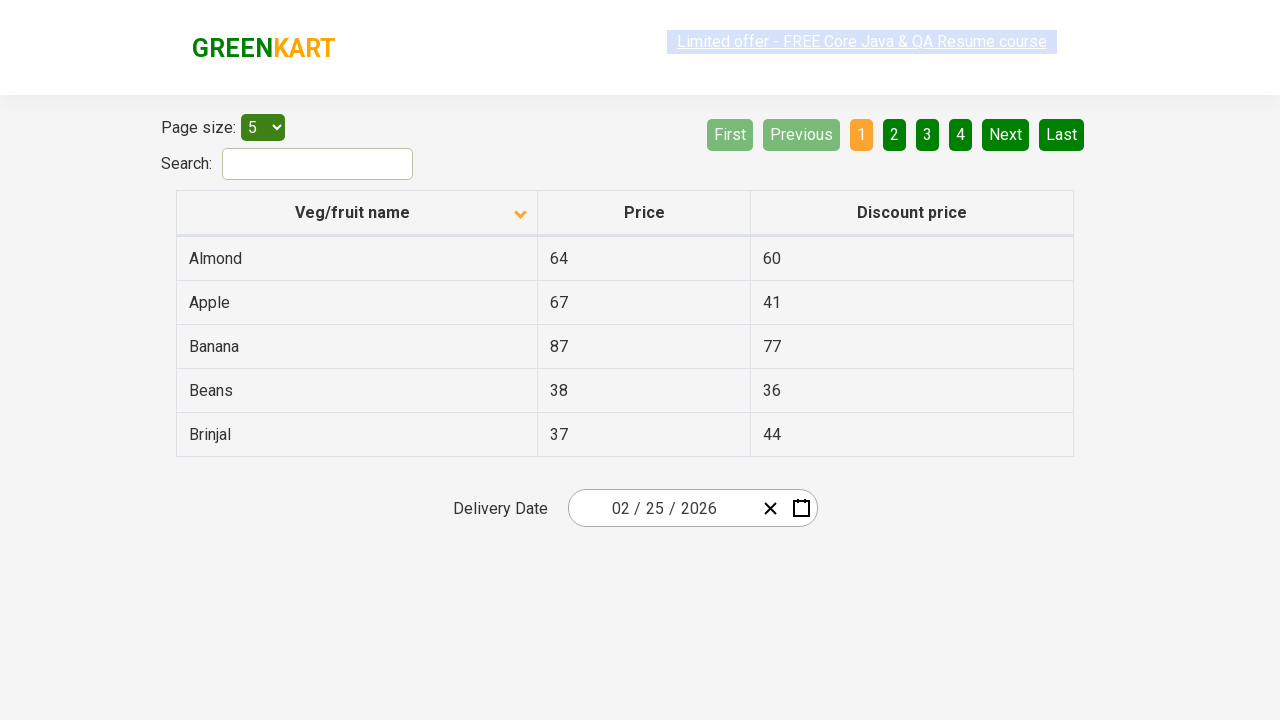

Created a sorted version of the extracted text for comparison
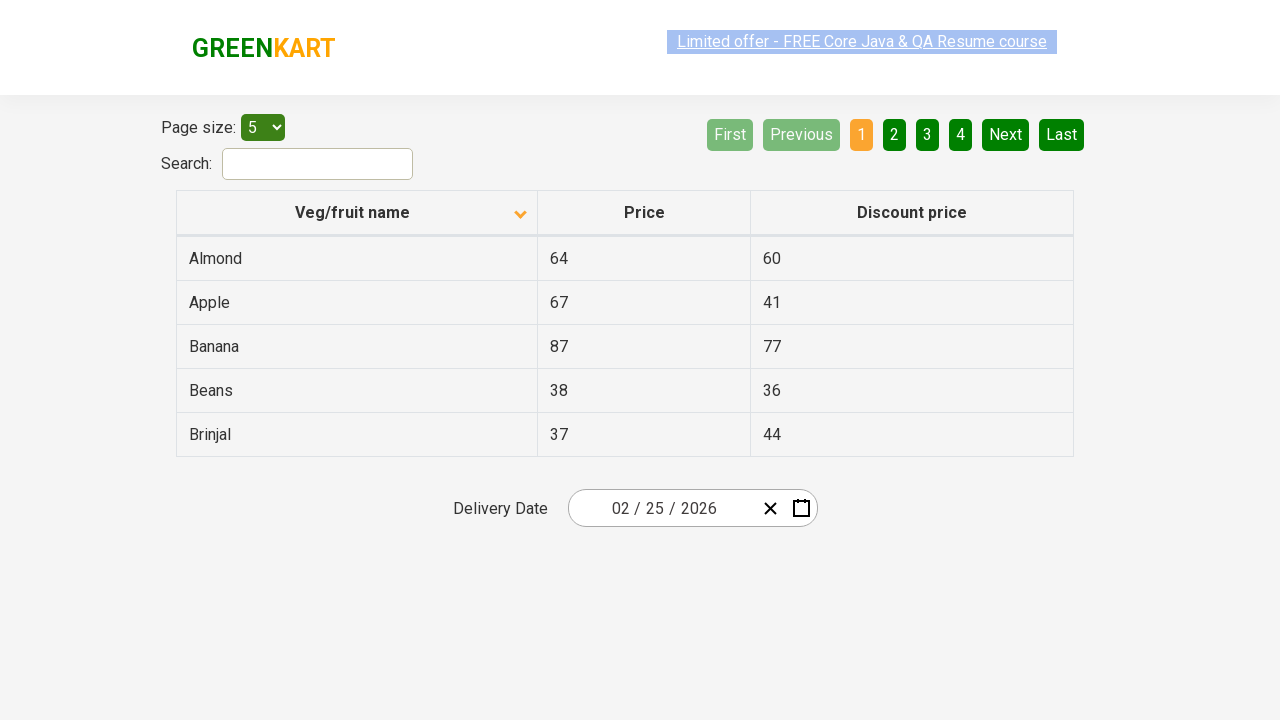

Verified that the table data is sorted in alphabetical order
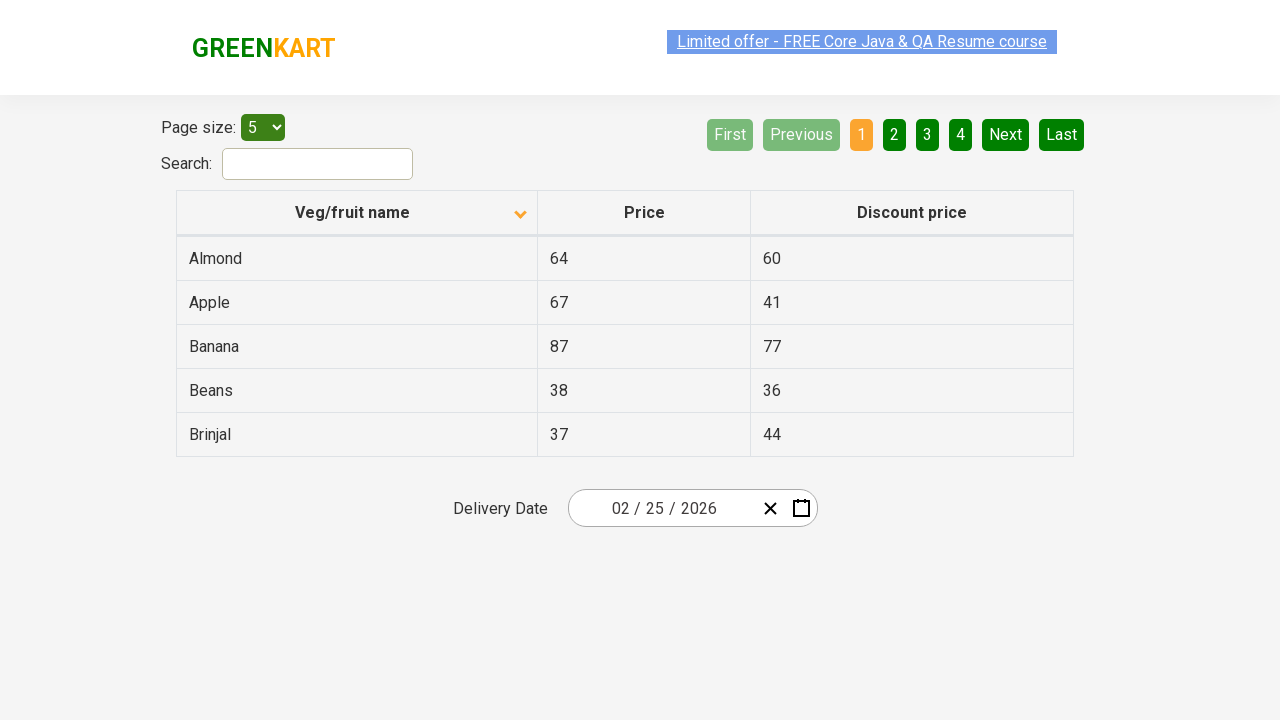

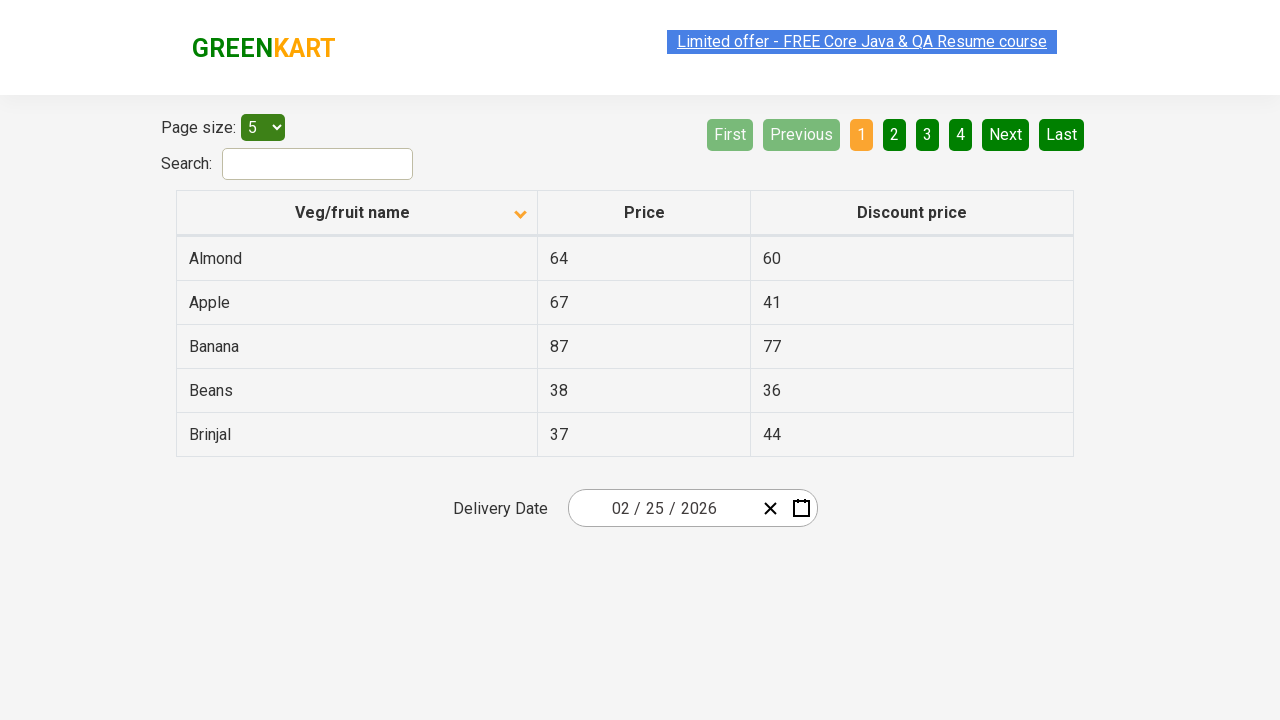